Navigates to Truecaller website and verifies the page loads by waiting for the page to be ready.

Starting URL: https://www.truecaller.com/

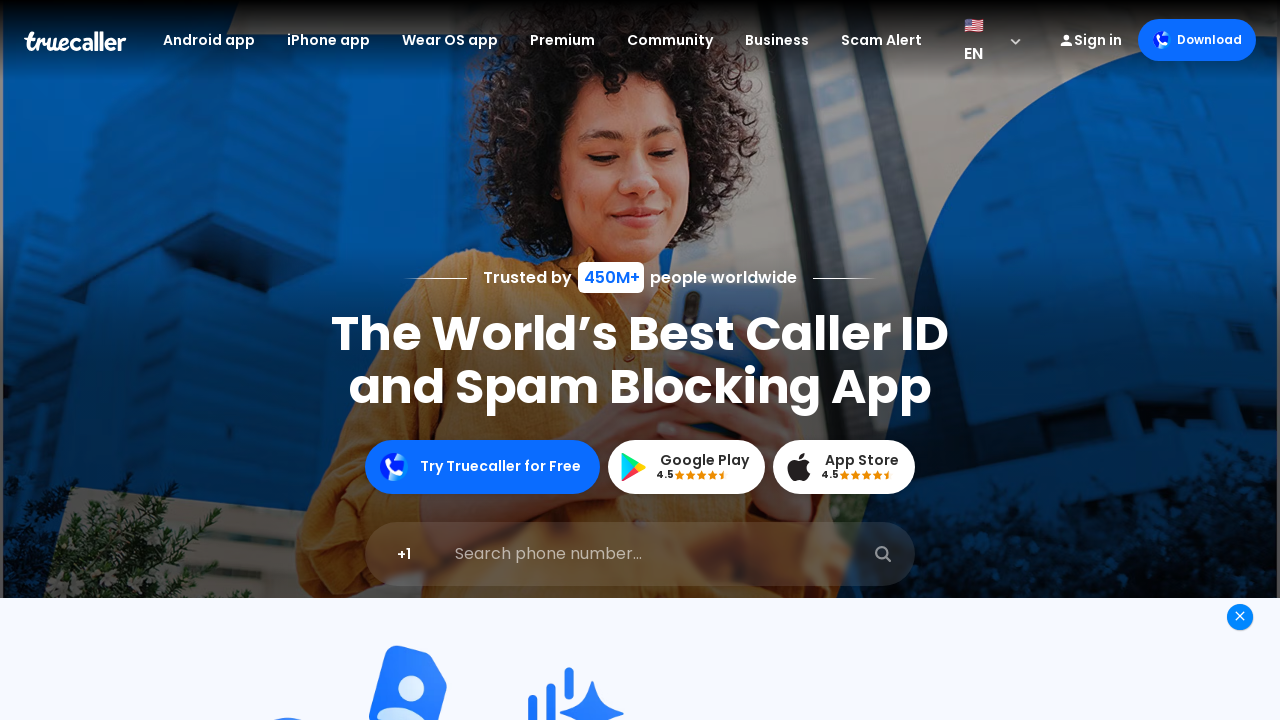

Waited for page DOM content to be loaded
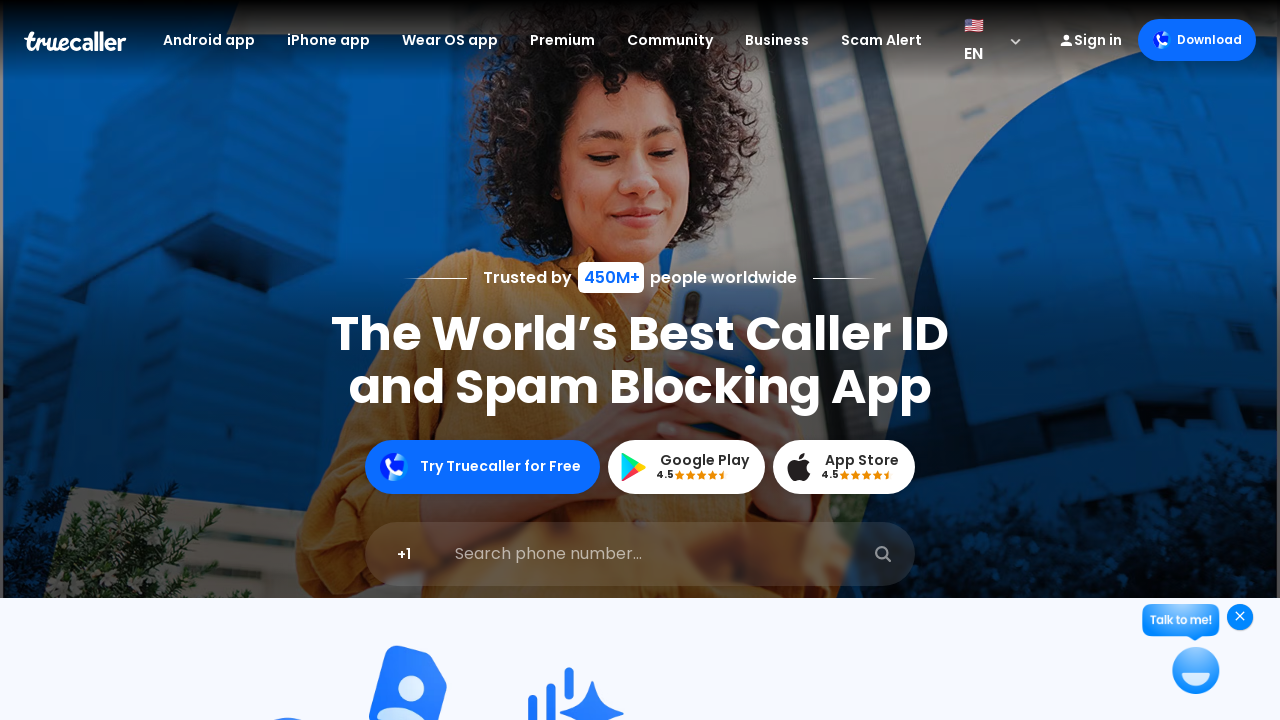

Verified body element is present on Truecaller website
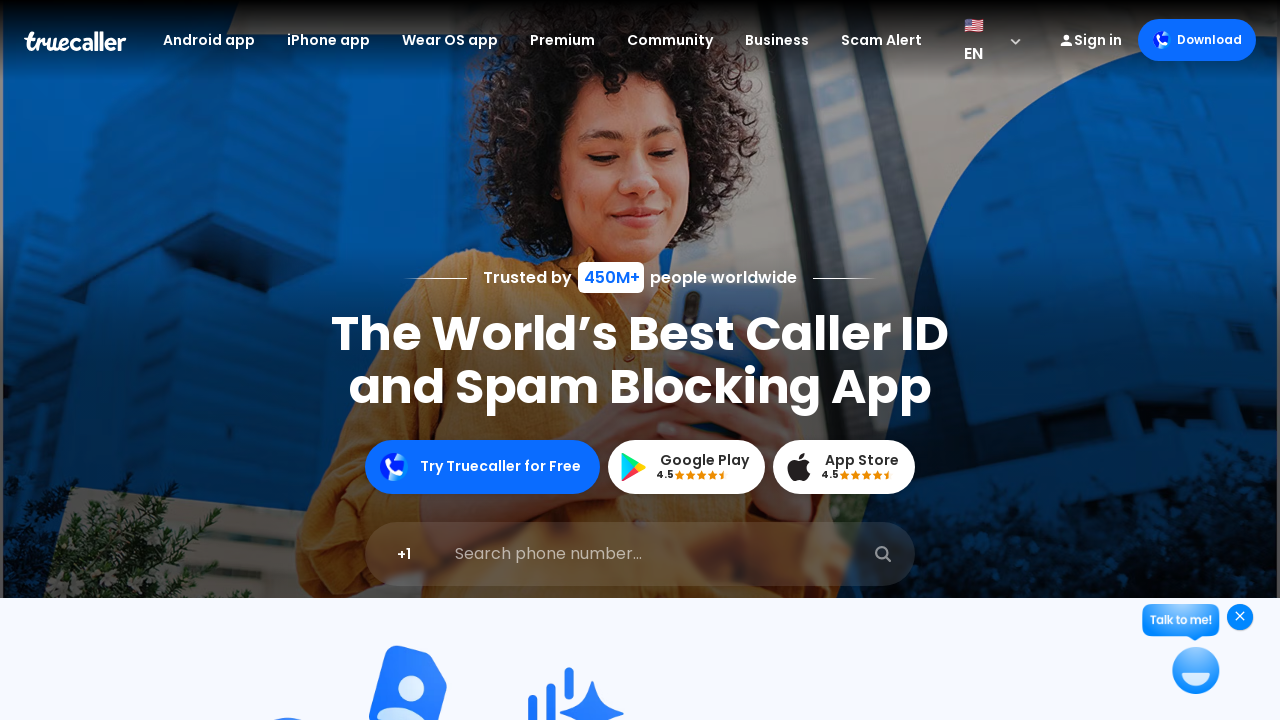

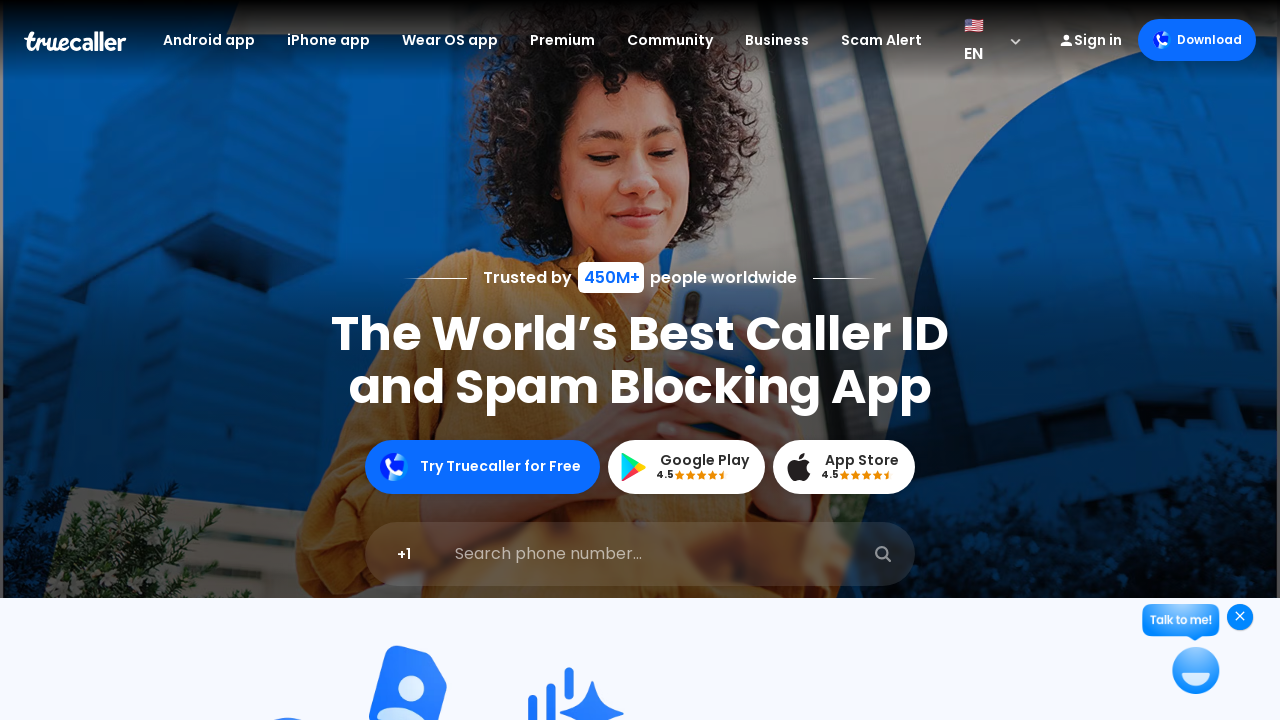